Navigates to Google Play Store movies page and performs infinite scrolling until all content is loaded

Starting URL: https://play.google.com/store/movies?hl=ko

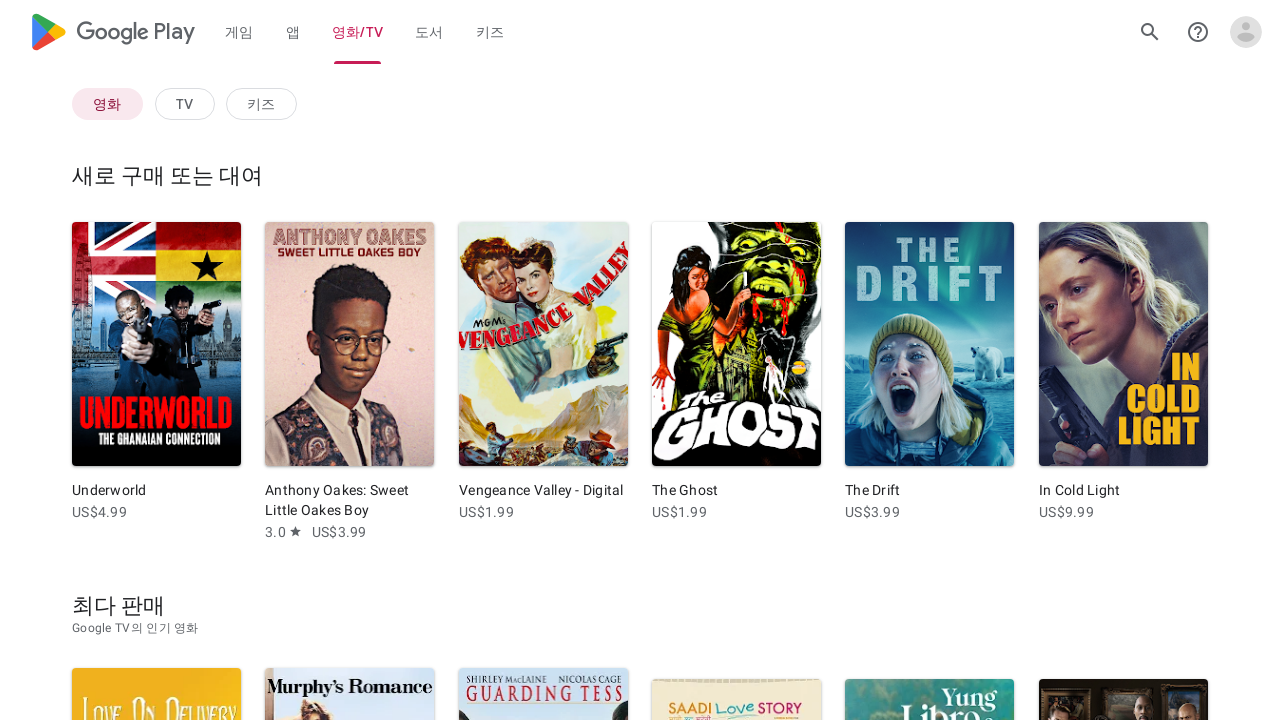

Navigated to Google Play Store movies page (Korean locale)
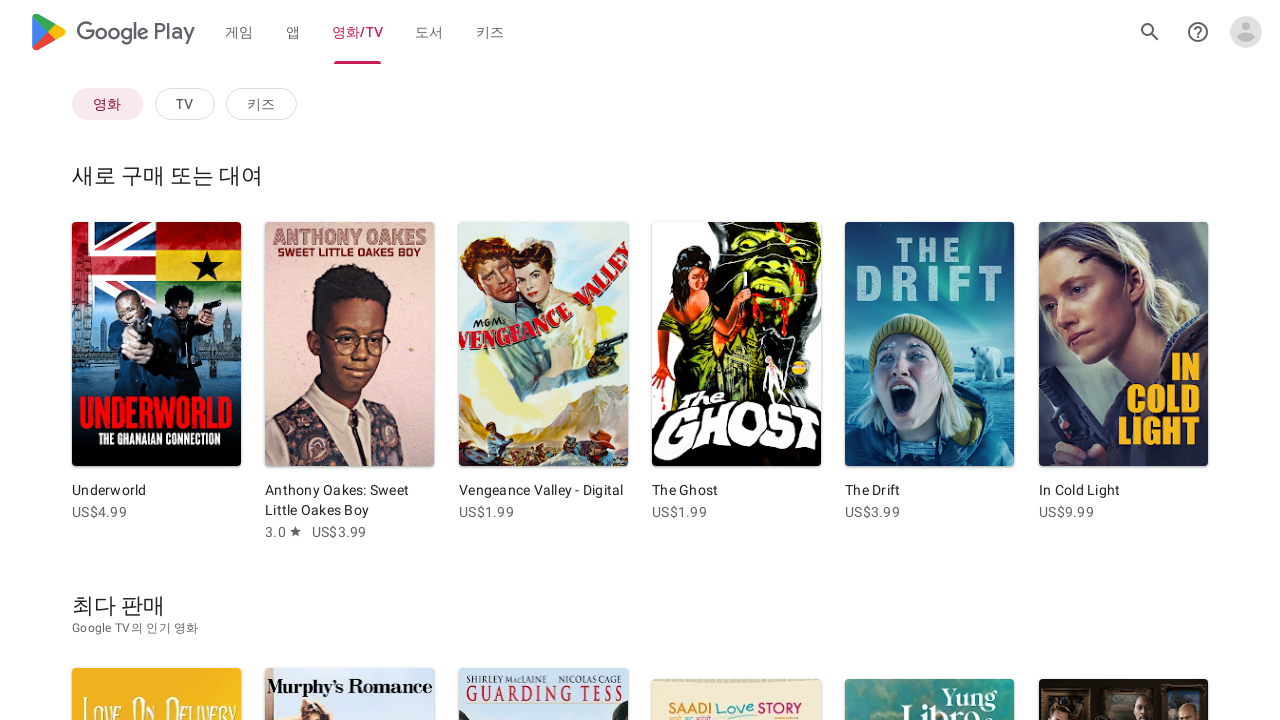

Retrieved initial page height
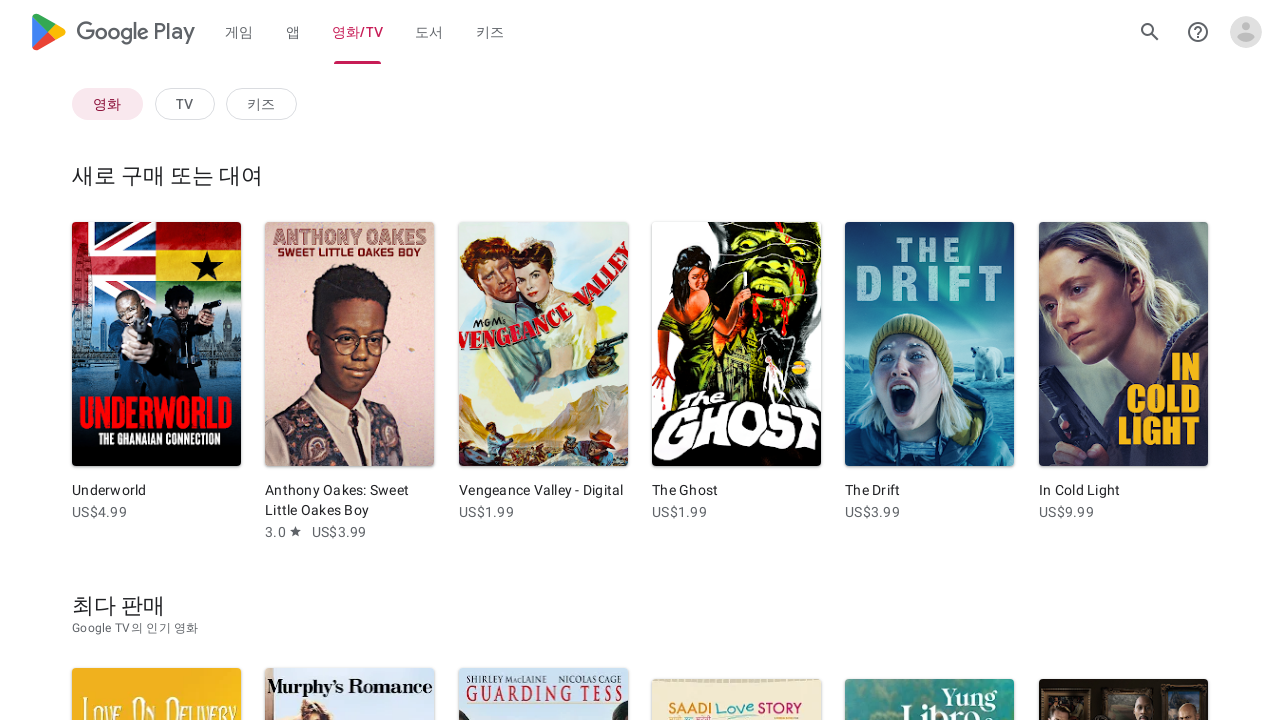

Scrolled to bottom of page
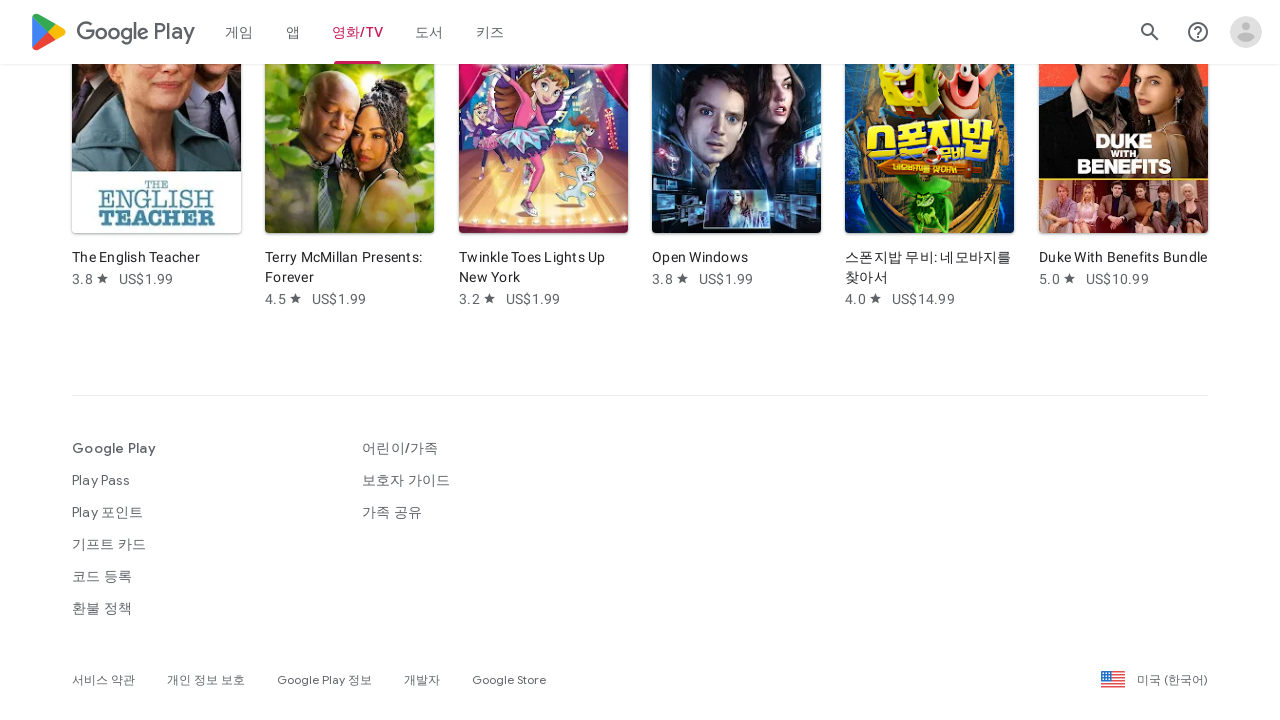

Waited 2 seconds for new content to load
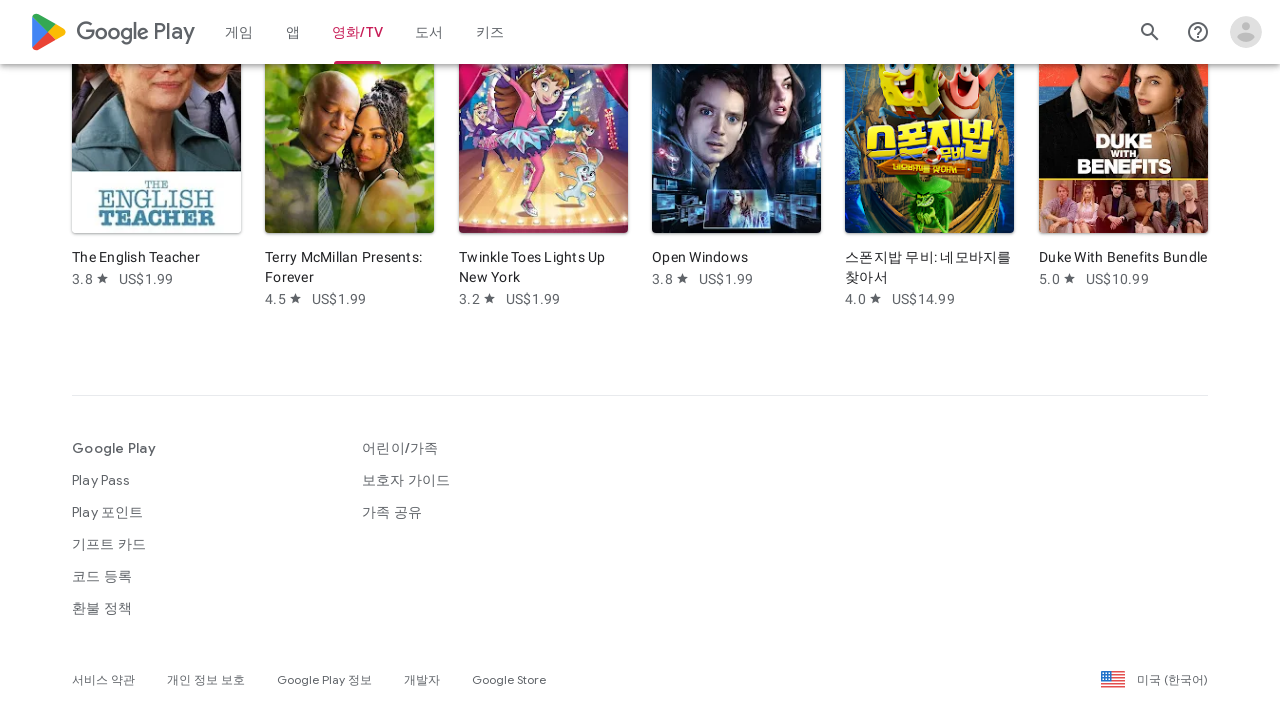

Retrieved current page height to check for new content
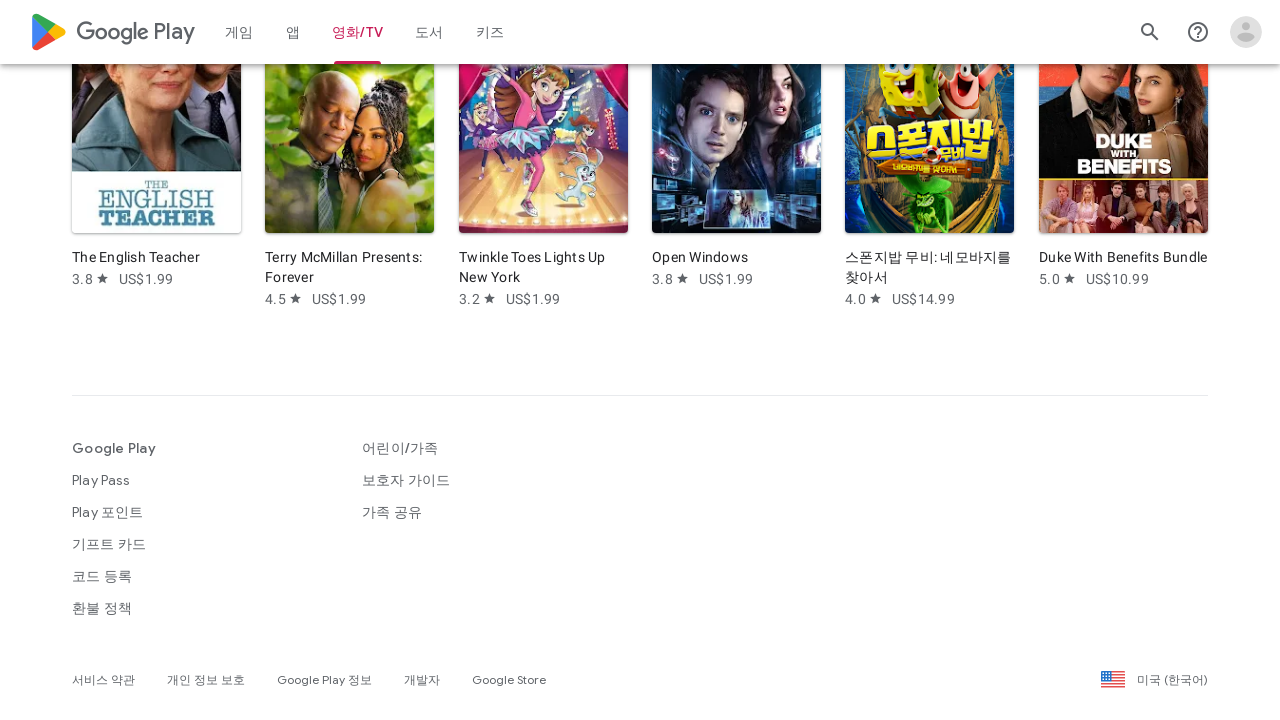

Page height unchanged - all content loaded, infinite scroll complete
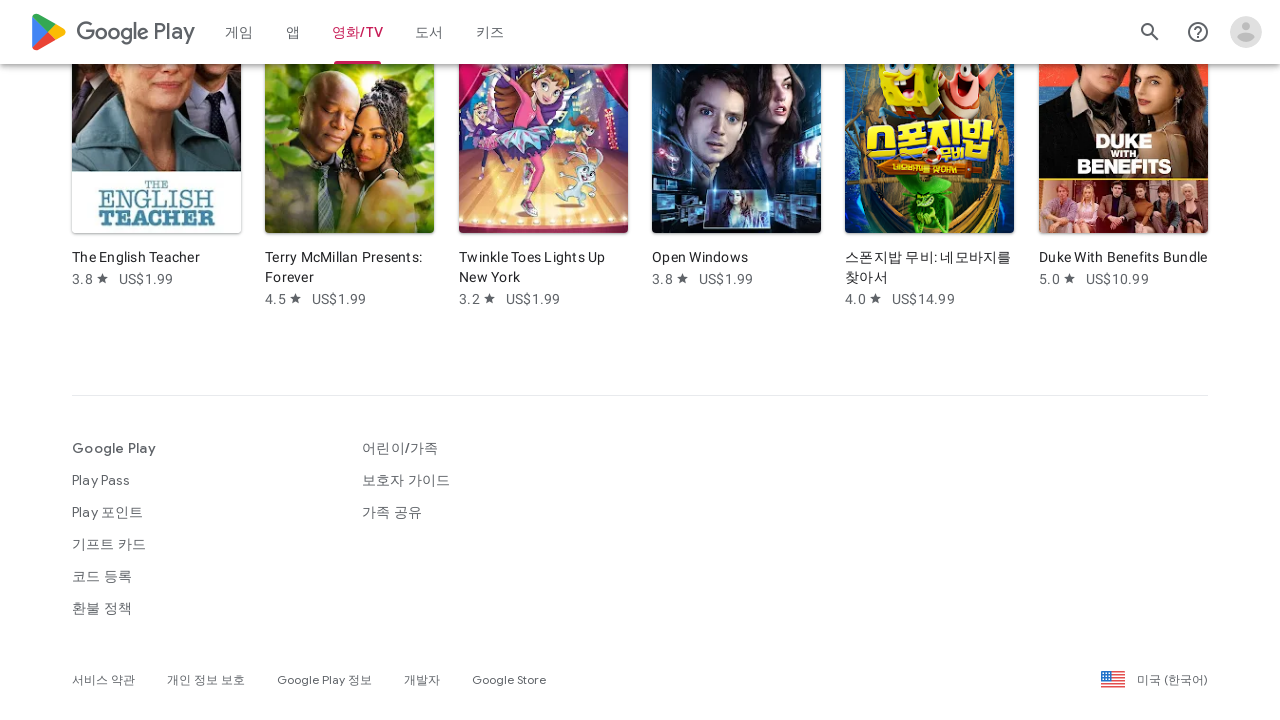

Verified movie list items are present on page
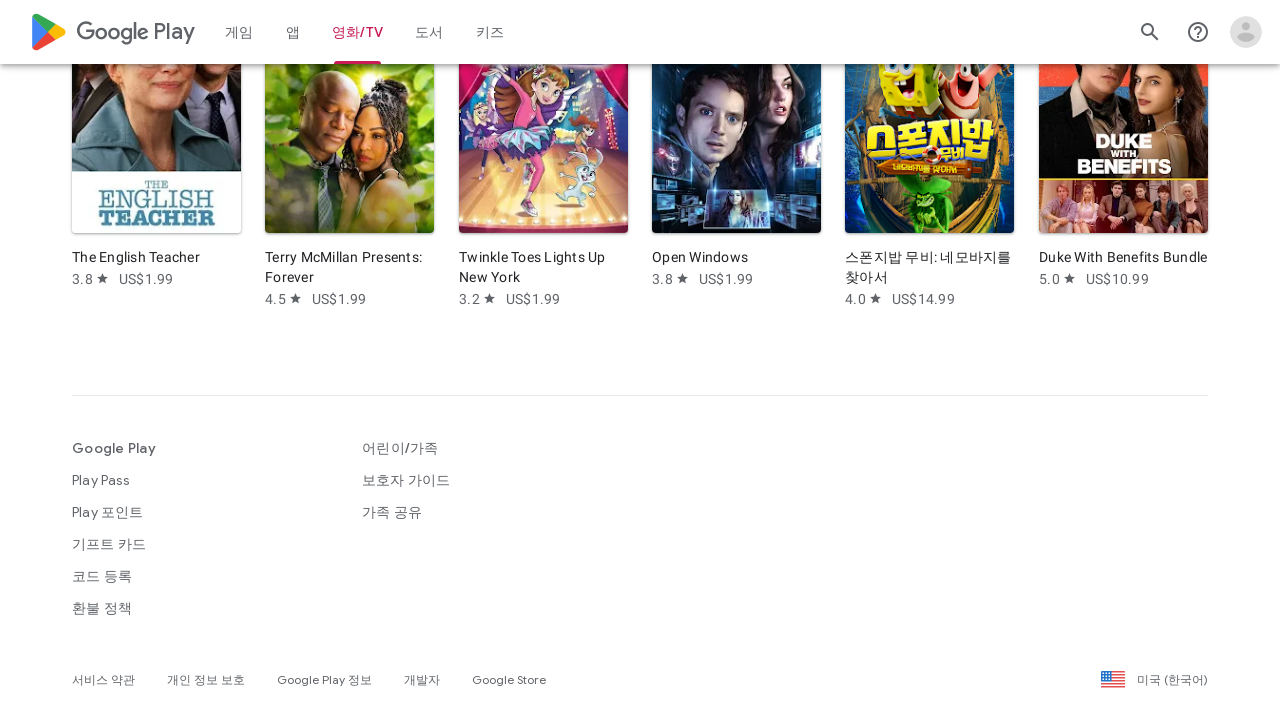

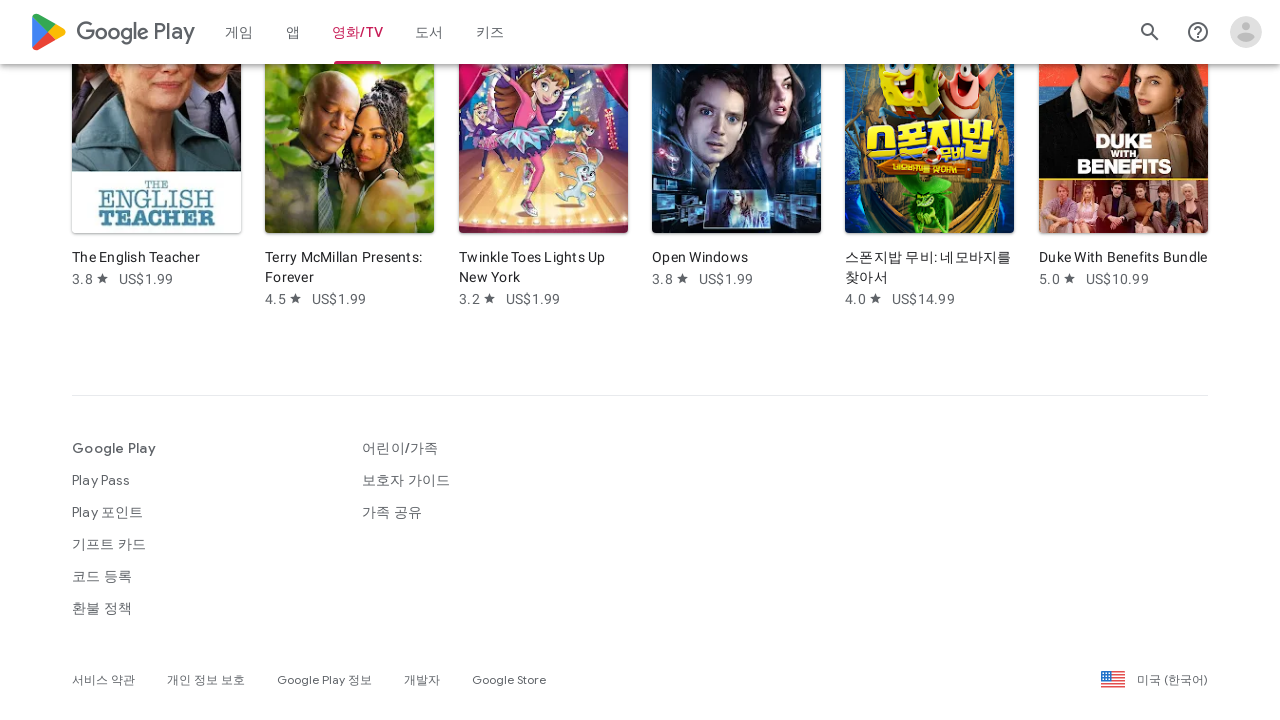